Tests A/B test opt-out by first navigating to homepage, adding an opt-out cookie, then navigating to the split test page and verifying the opt-out state.

Starting URL: http://the-internet.herokuapp.com

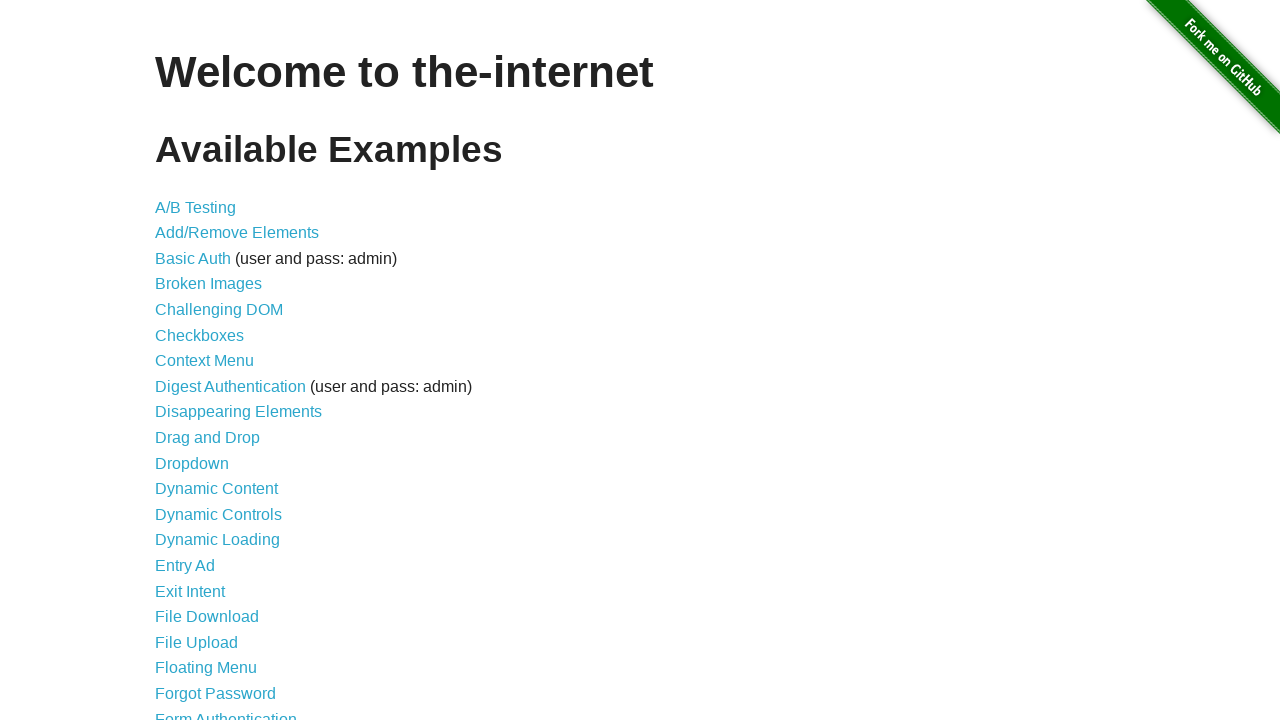

Added optimizelyOptOut cookie with value 'true' to context
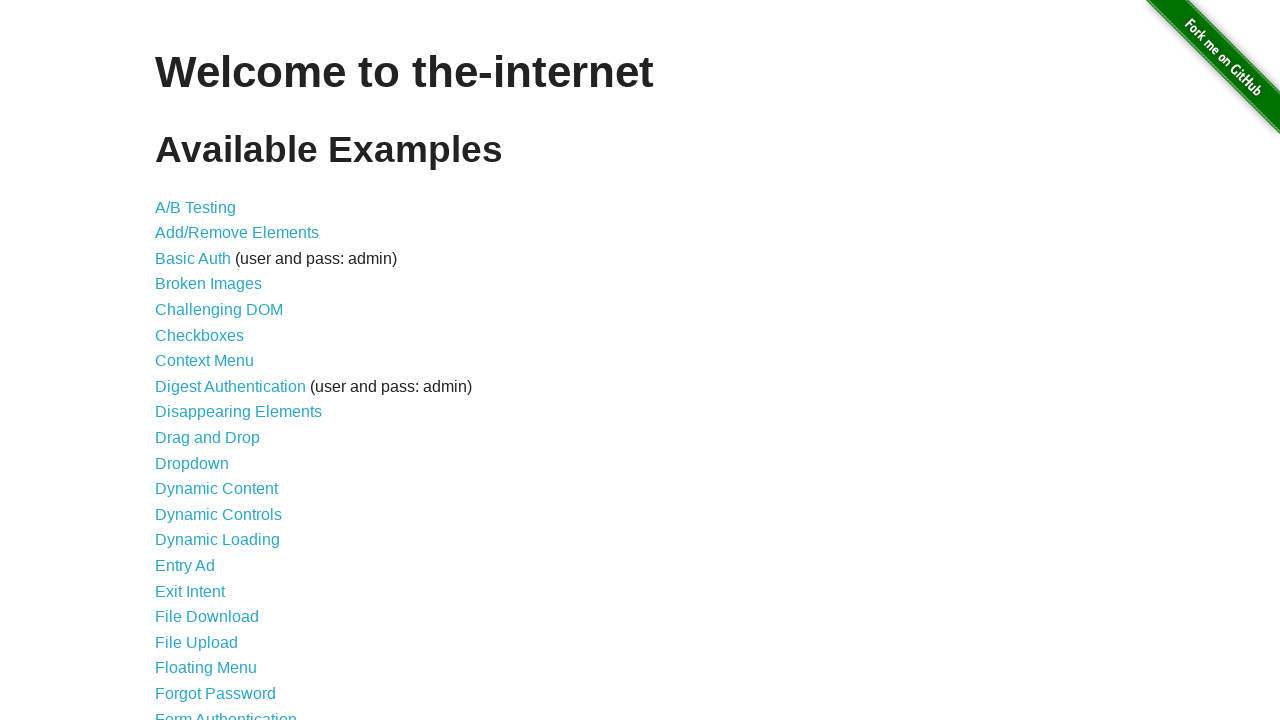

Navigated to A/B test page at /abtest
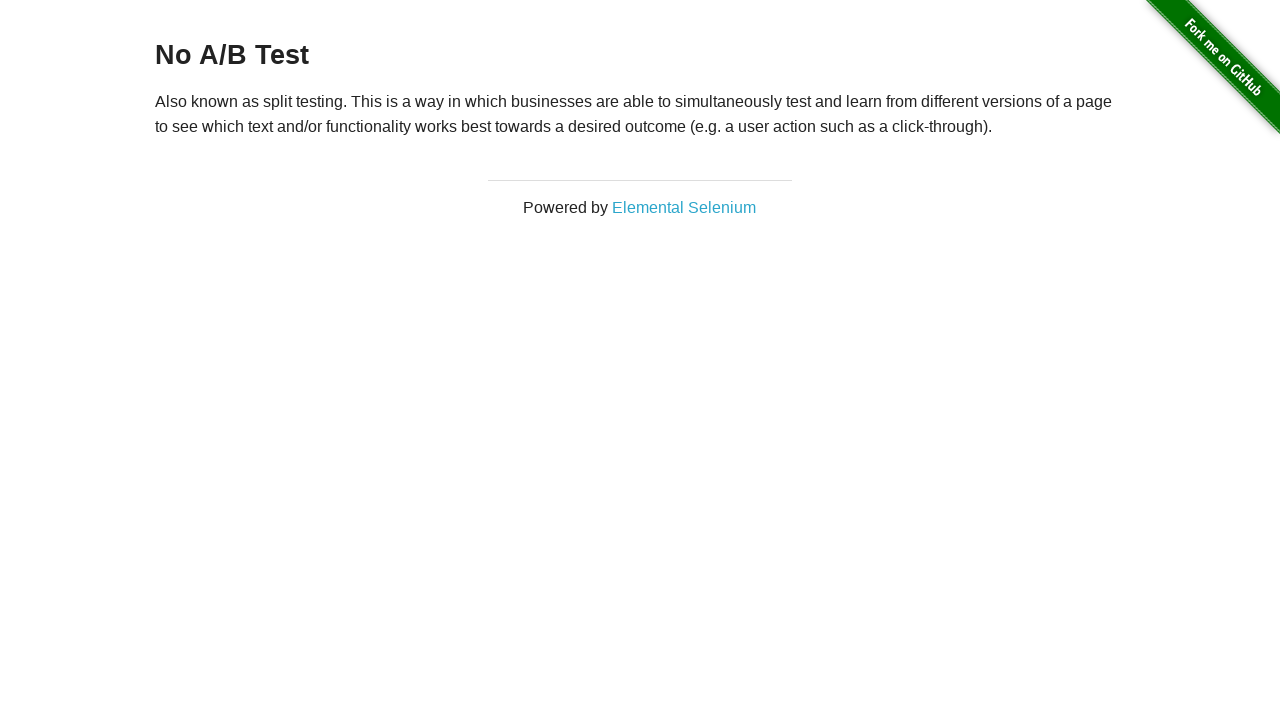

Retrieved heading text from page
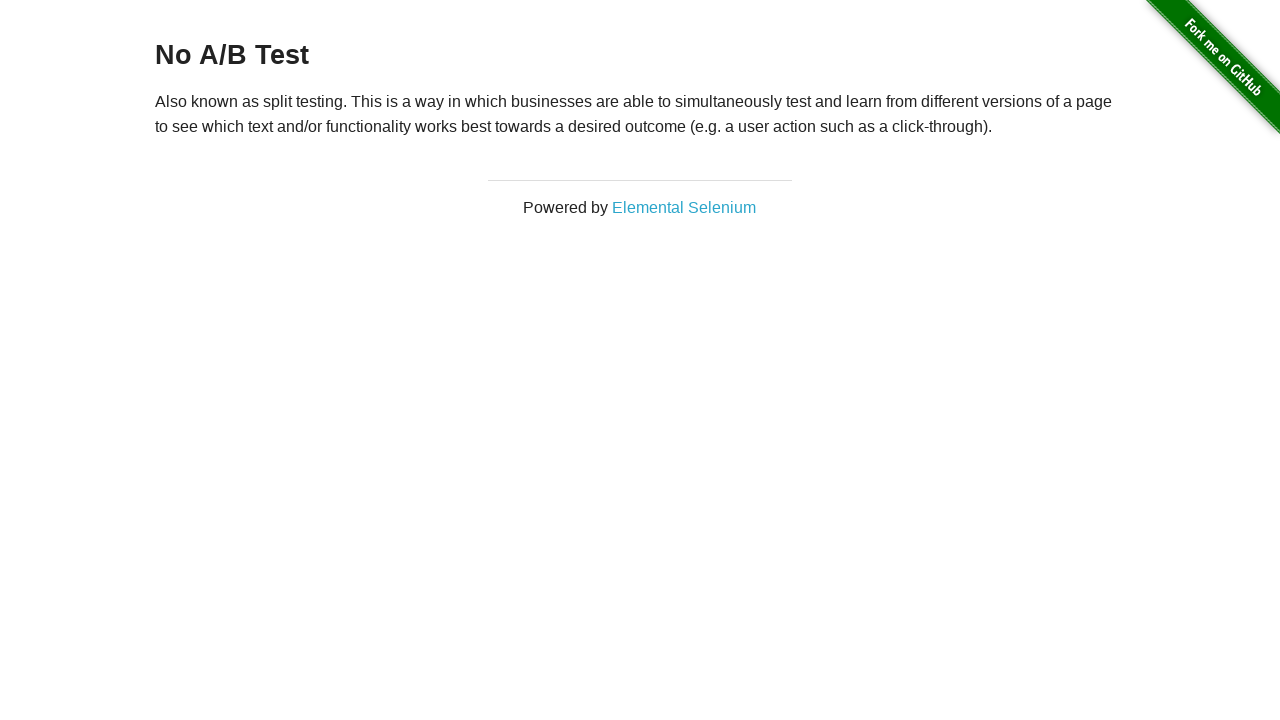

Verified heading text equals 'No A/B Test' — opt-out successful
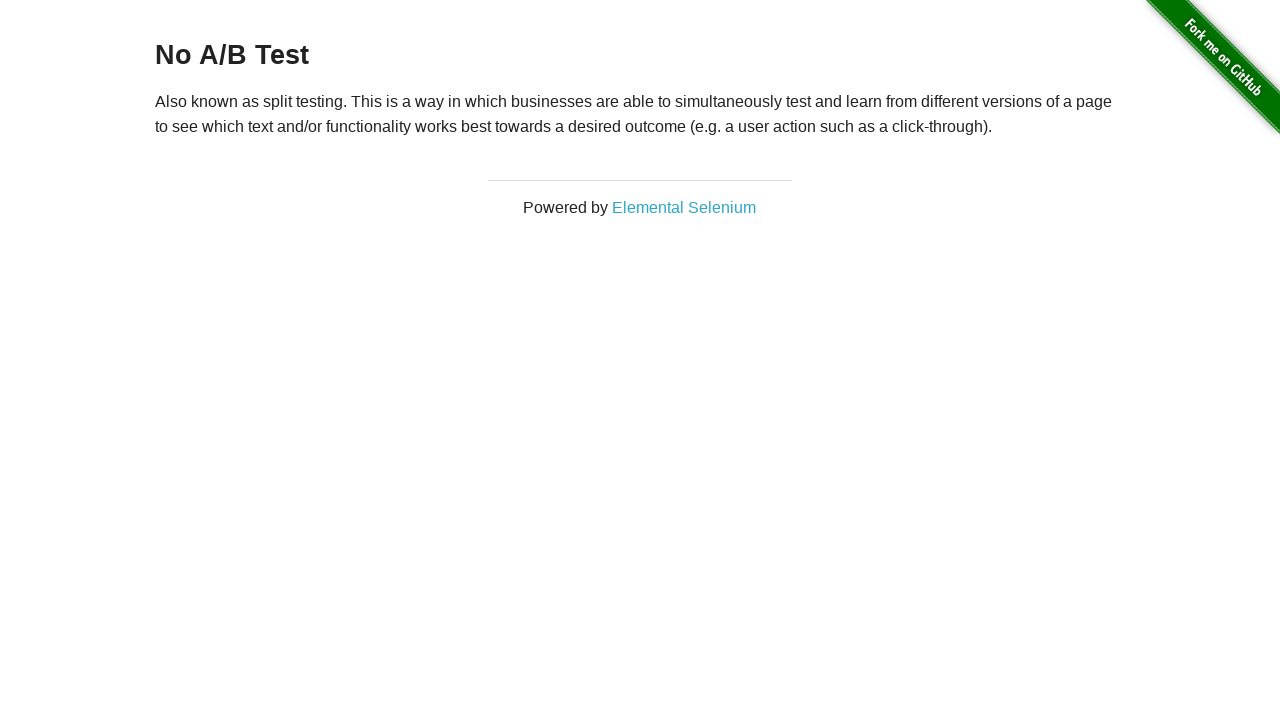

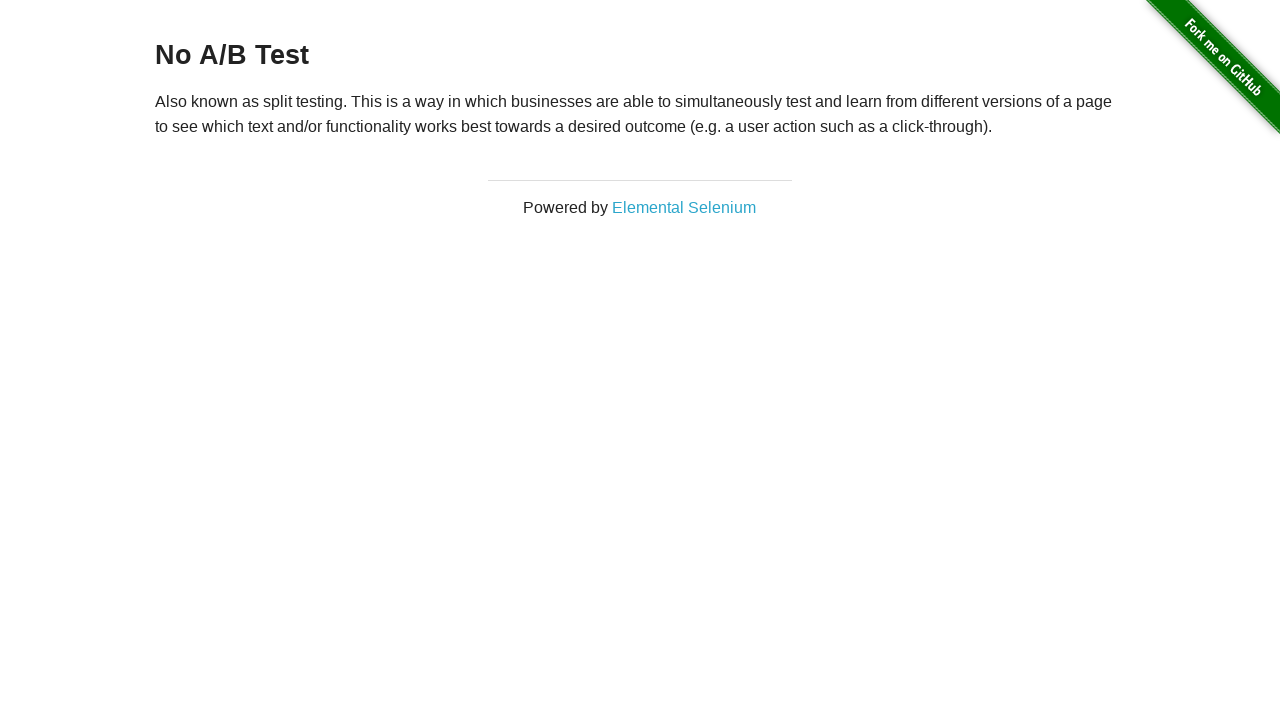